Tests a registration form by filling in first name, last name, and email fields, submitting the form, and verifying the success message is displayed.

Starting URL: http://suninjuly.github.io/registration1.html

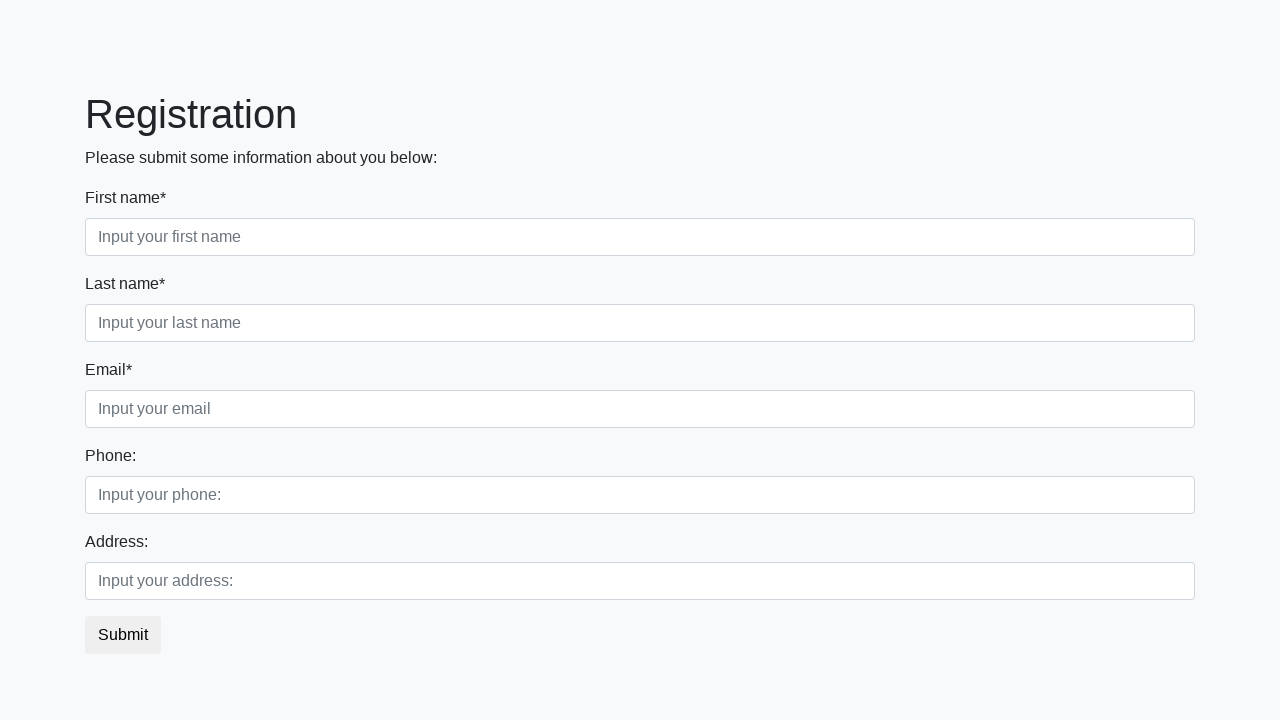

Filled first name field with 'Ivan' on .first_block .form-control.first
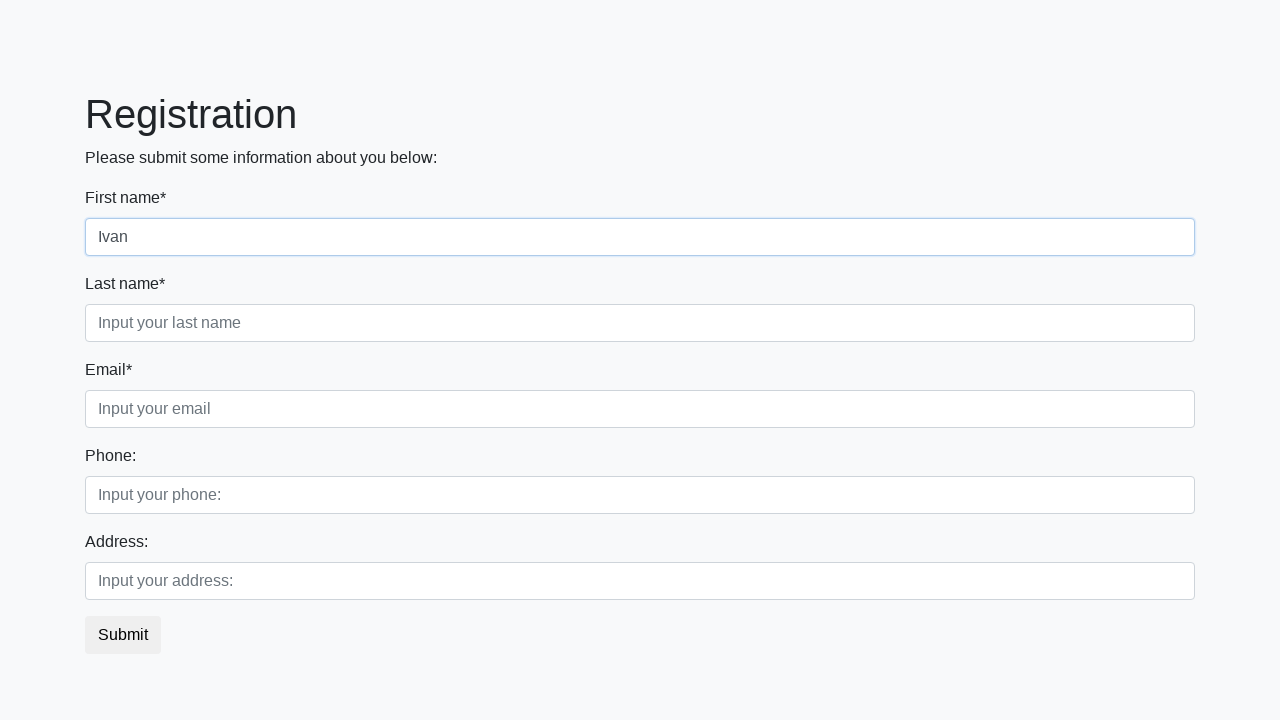

Filled last name field with 'Petrov' on .first_block .form-control.second
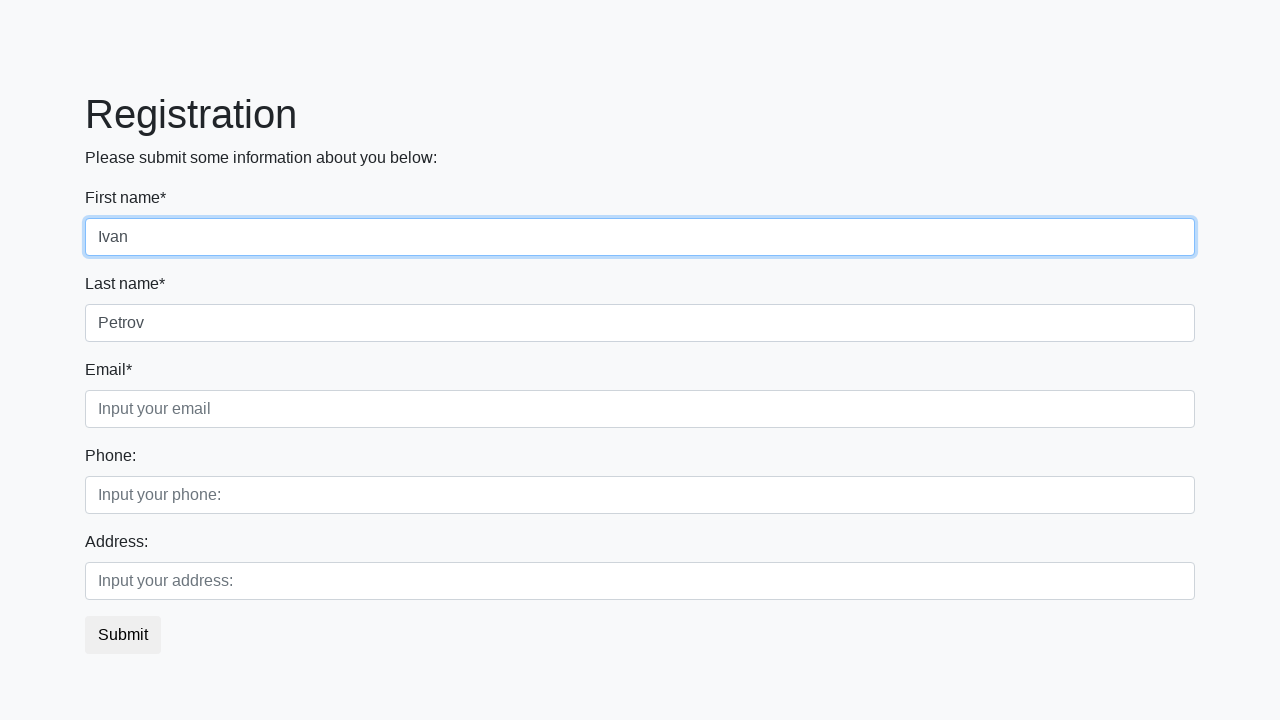

Filled email field with 'Ivan@Petrov.com' on .form-control.third
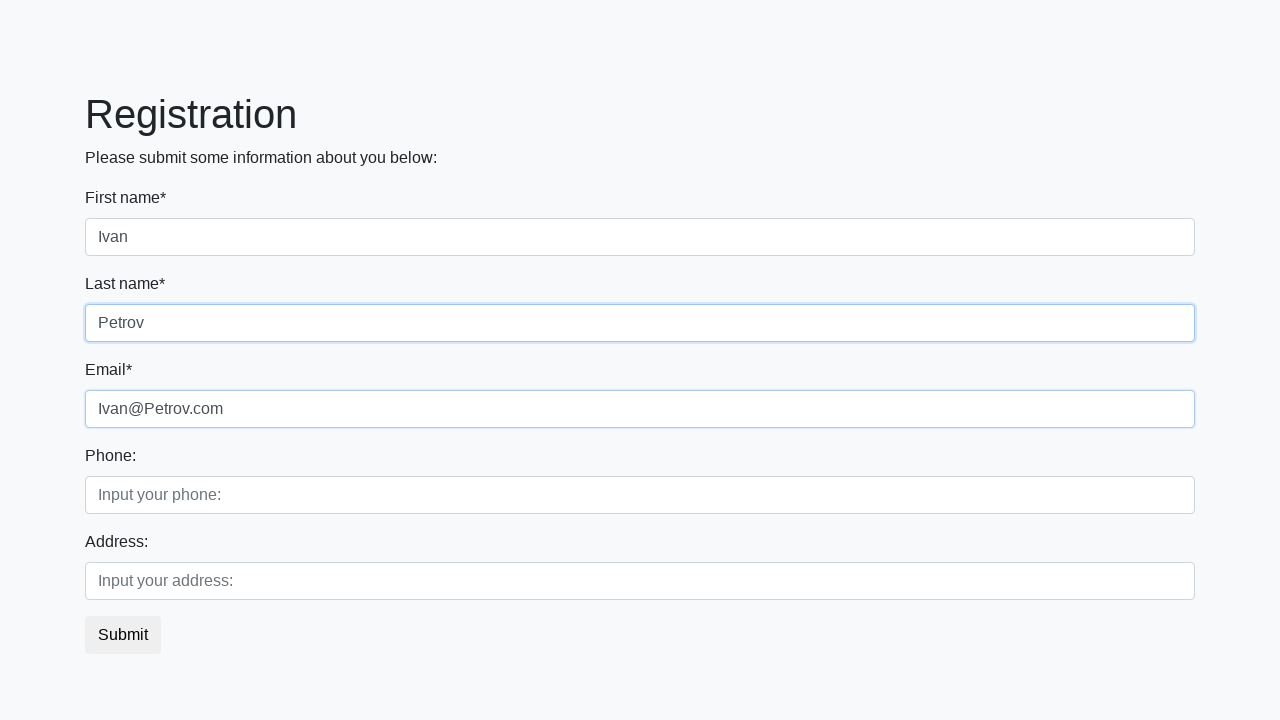

Clicked submit button at (123, 635) on button.btn
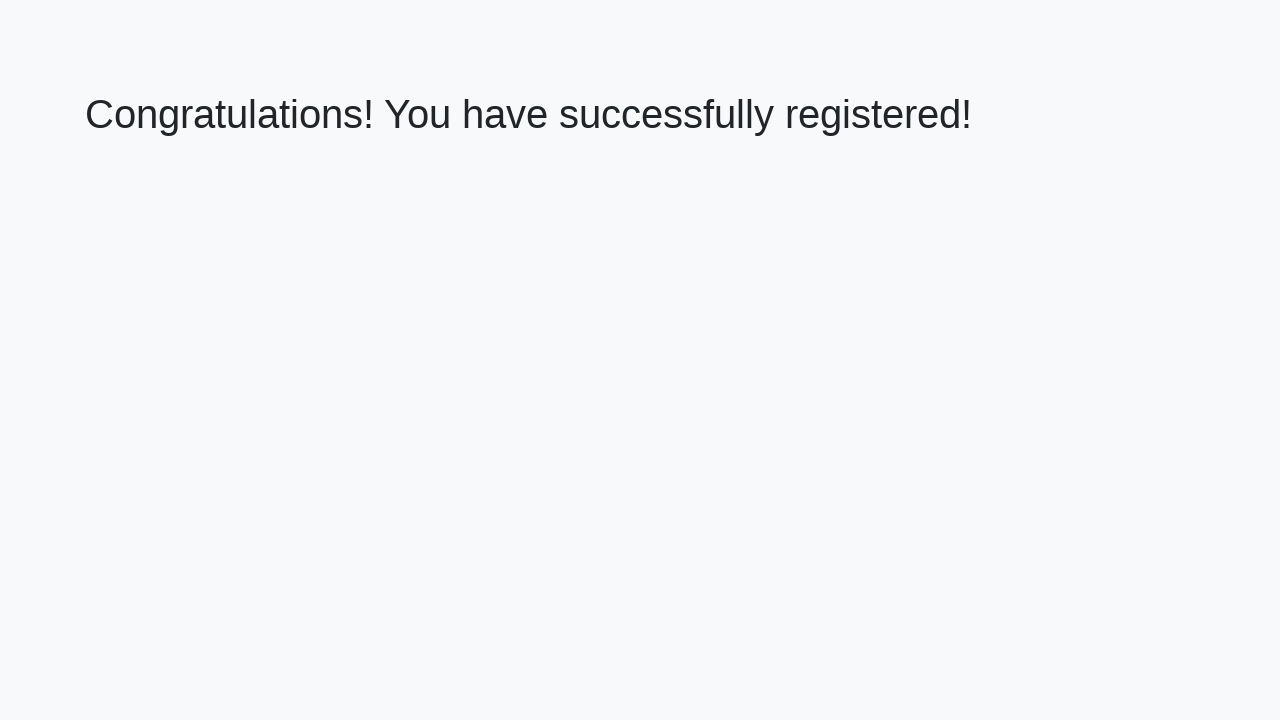

Success message heading loaded
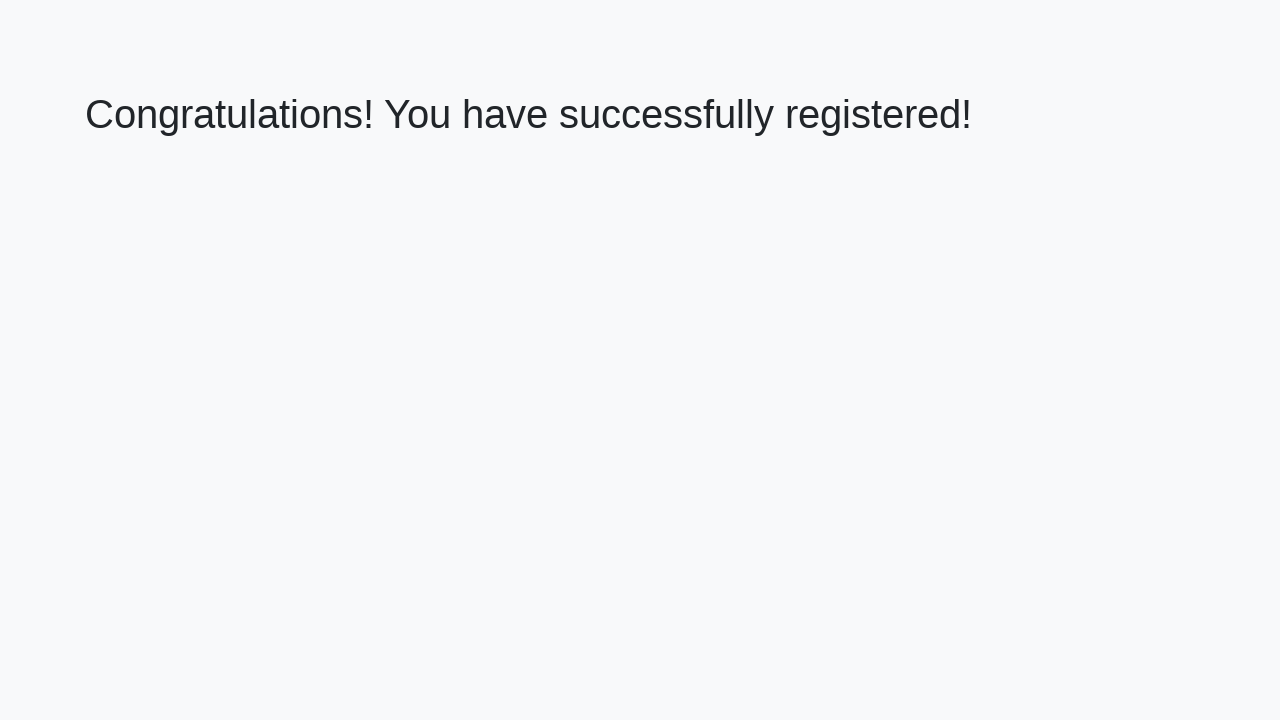

Retrieved success message text
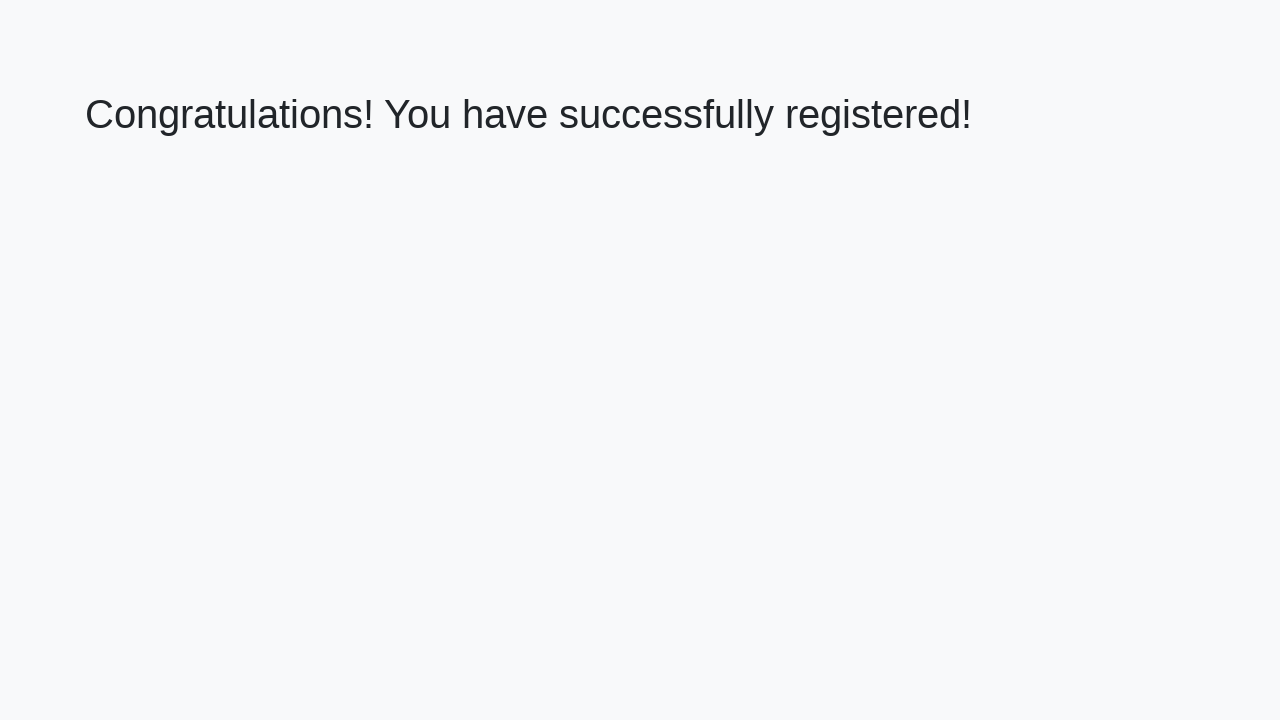

Verified success message: 'Congratulations! You have successfully registered!'
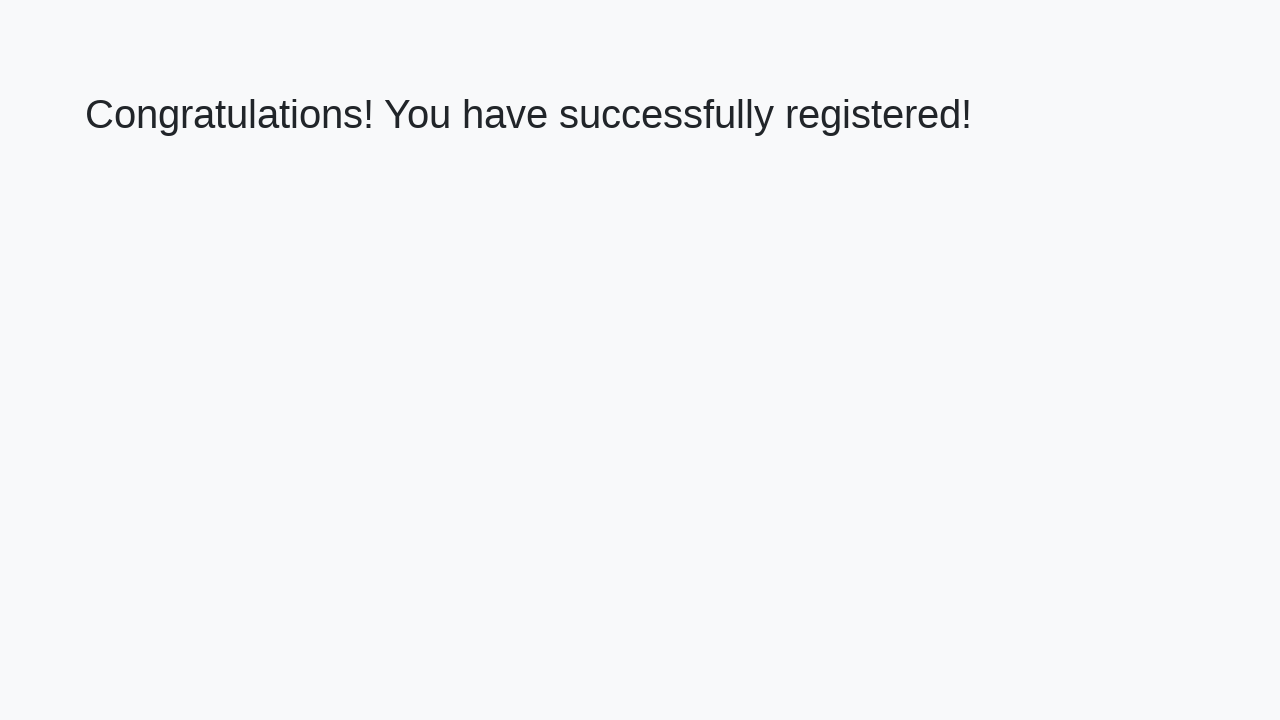

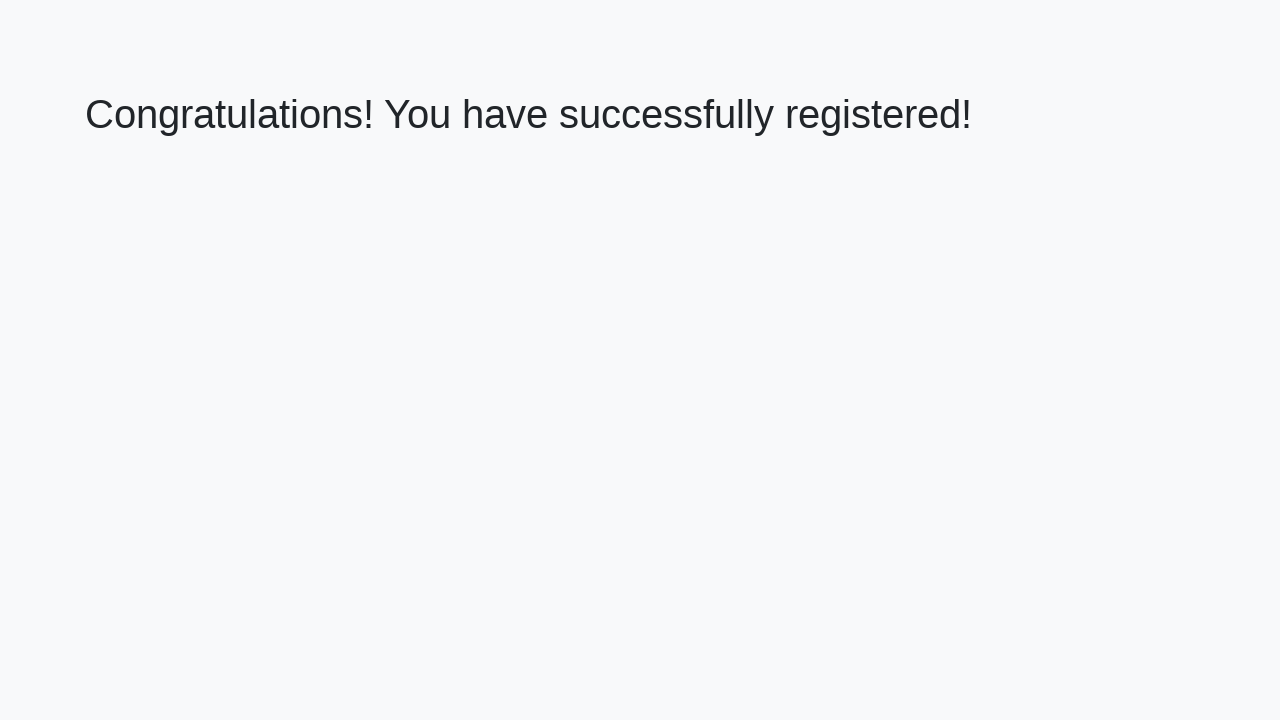